Tests the politics page navigation and sticky menu behavior by navigating to the politics section and verifying the menu remains visible when scrolling to the footer

Starting URL: https://www.n12.co.il

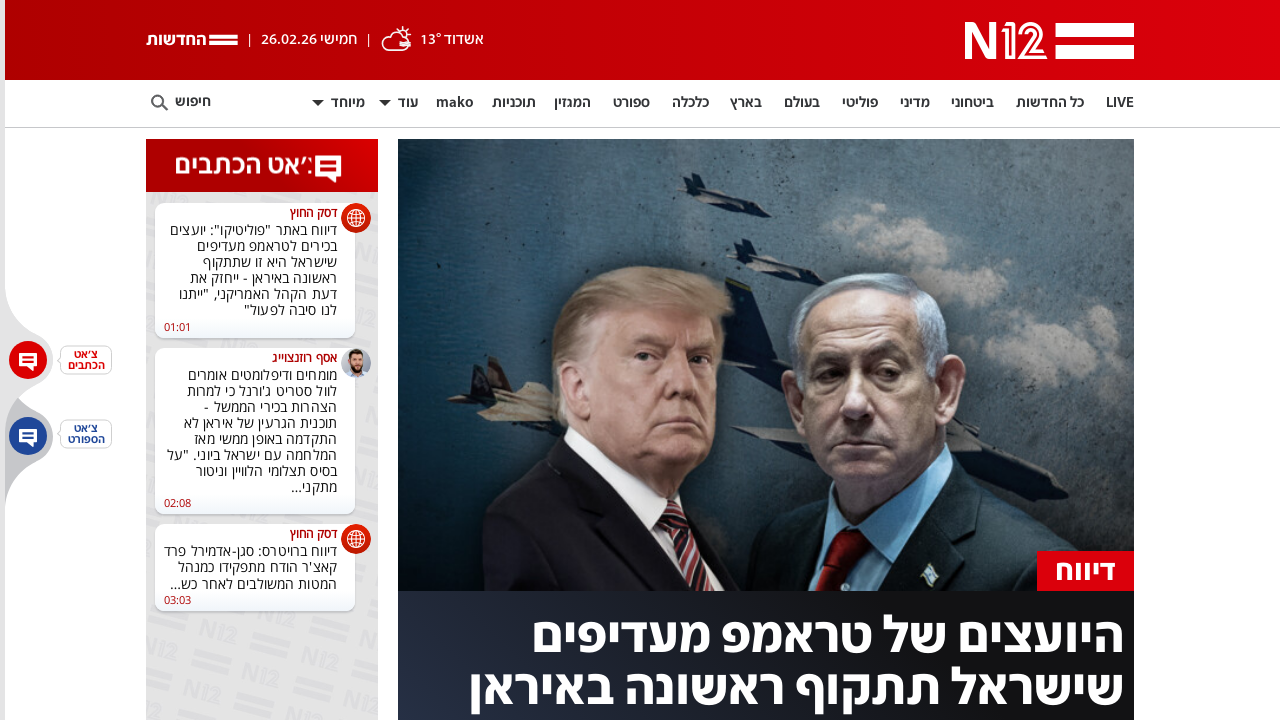

Clicked on politics page navigation link at (860, 104) on a[href*='news-politics']
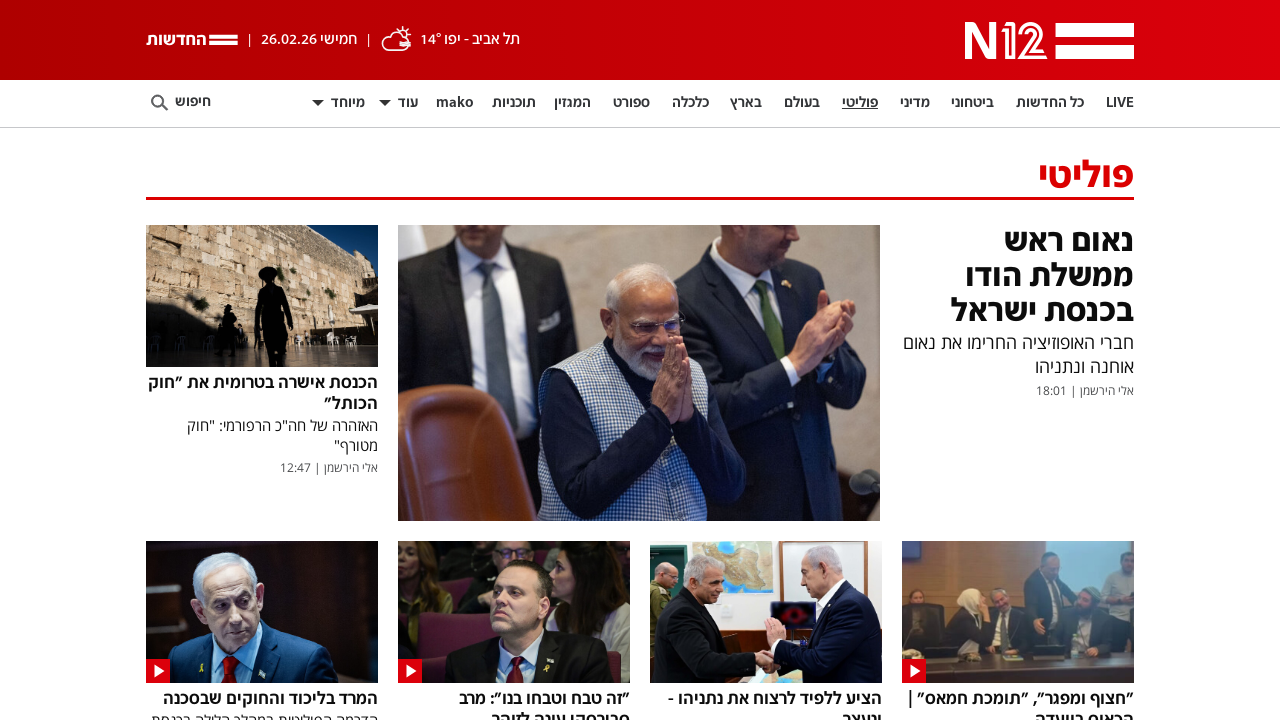

Politics page loaded successfully
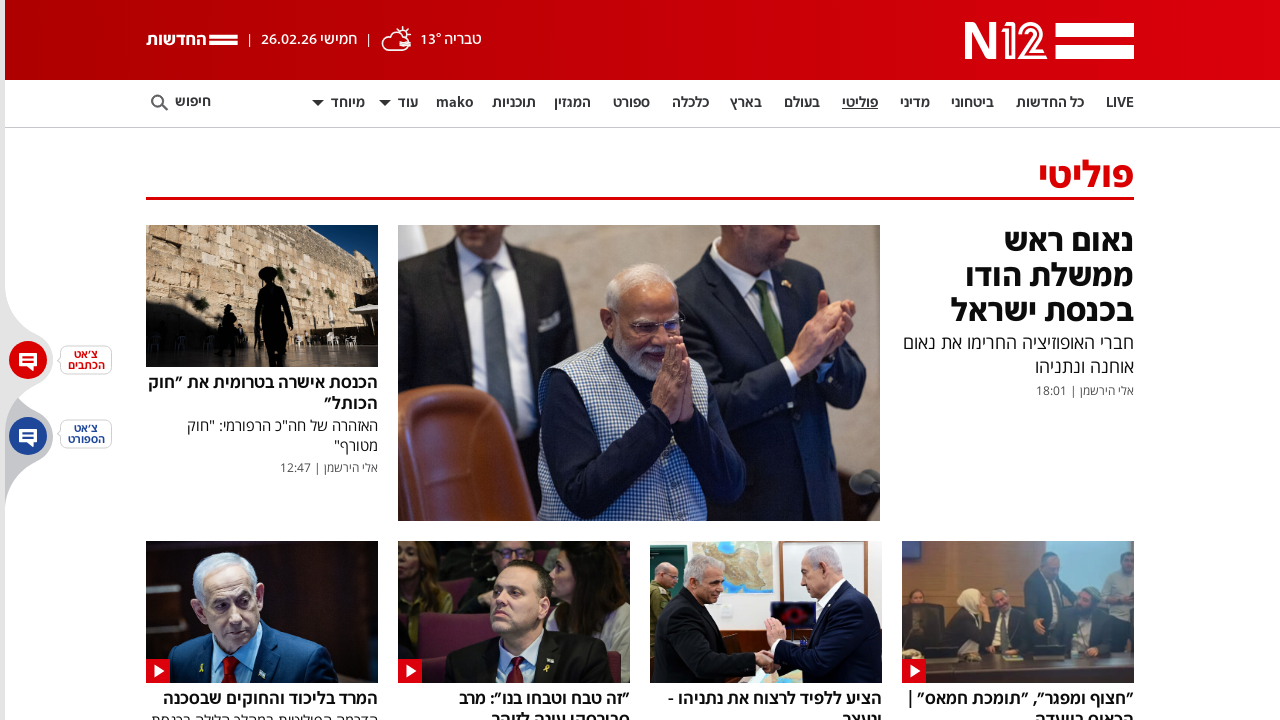

Scrolled to footer of politics page
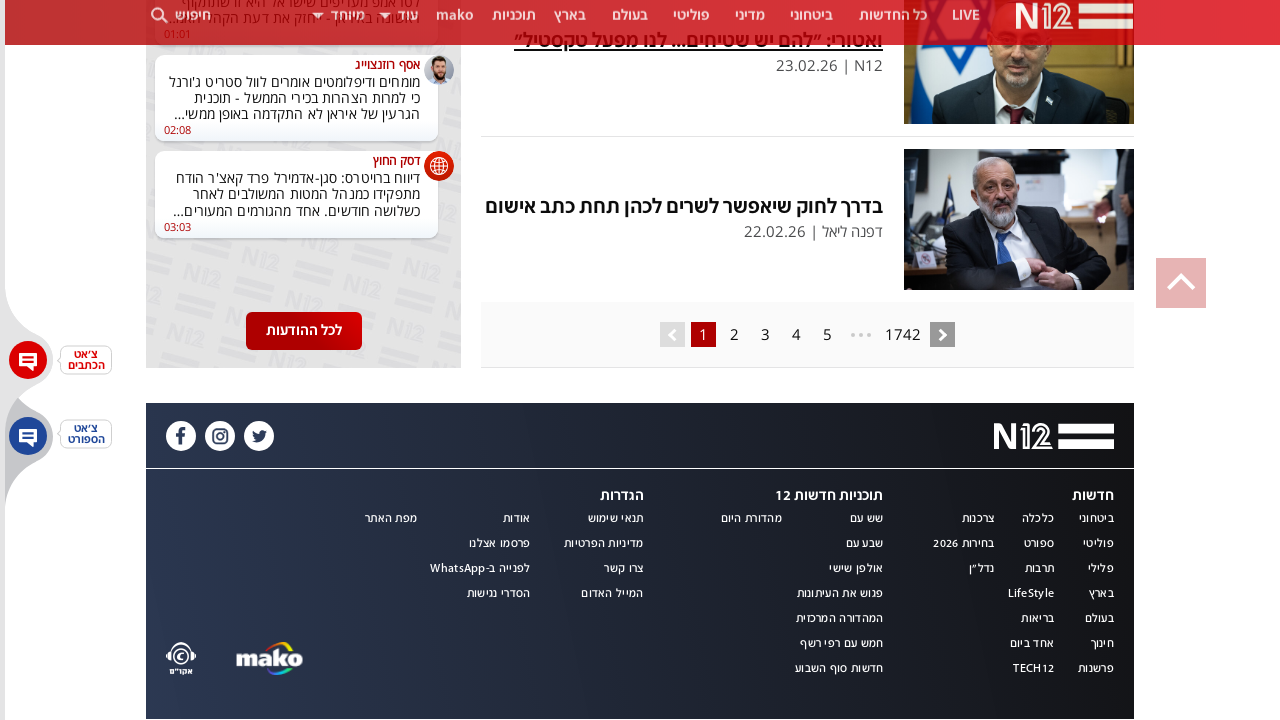

Verified sticky menu remains visible after scrolling to footer
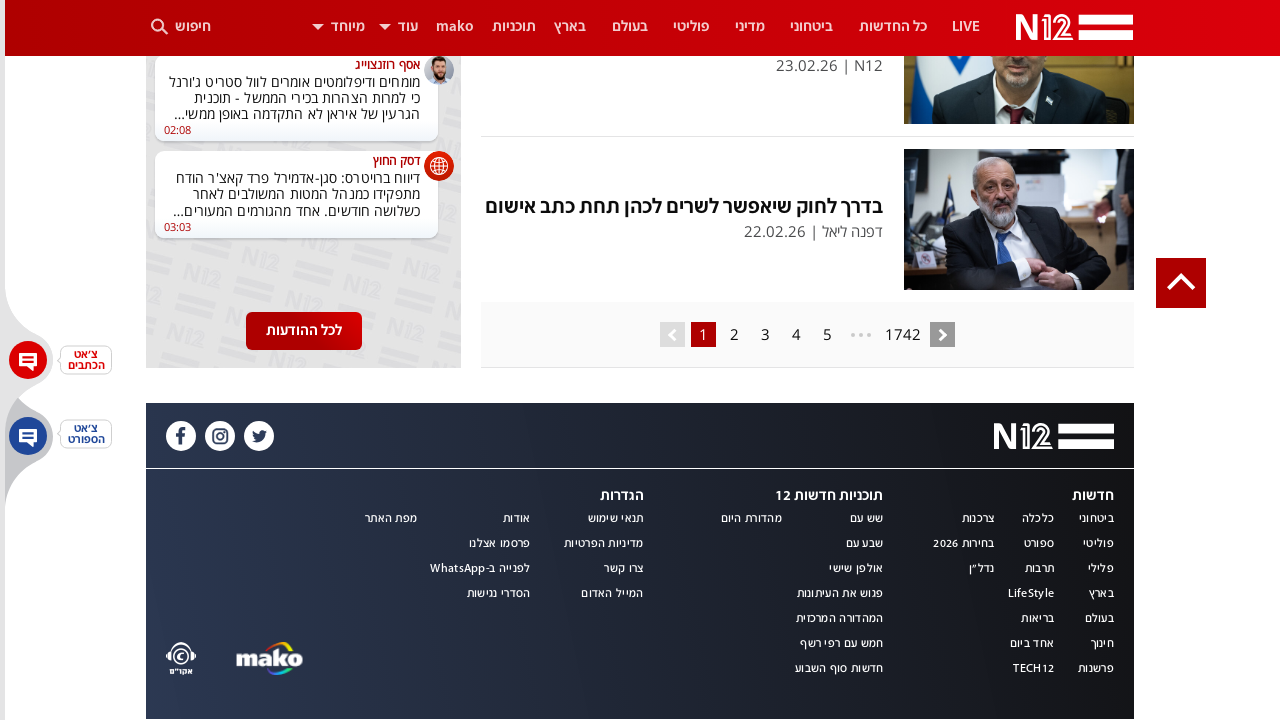

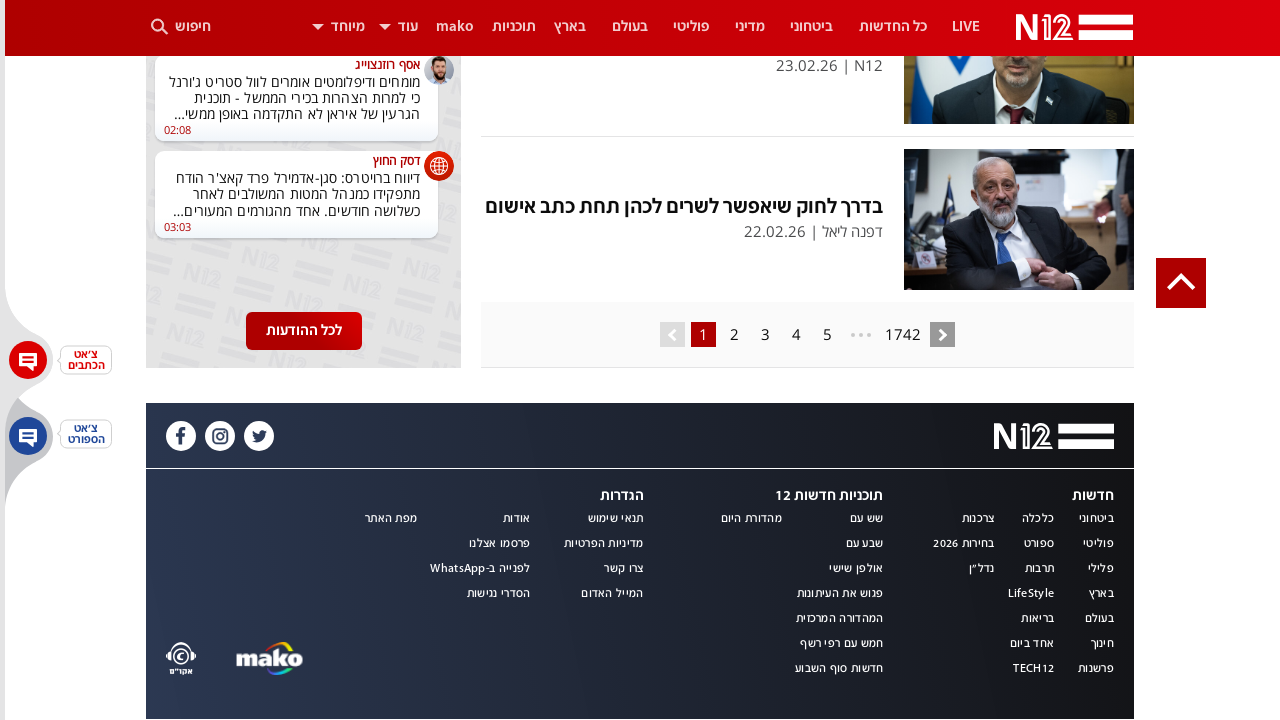